Tests modal dialog functionality by clicking a button to open a modal and then closing it using JavaScript click execution

Starting URL: https://formy-project.herokuapp.com/modal

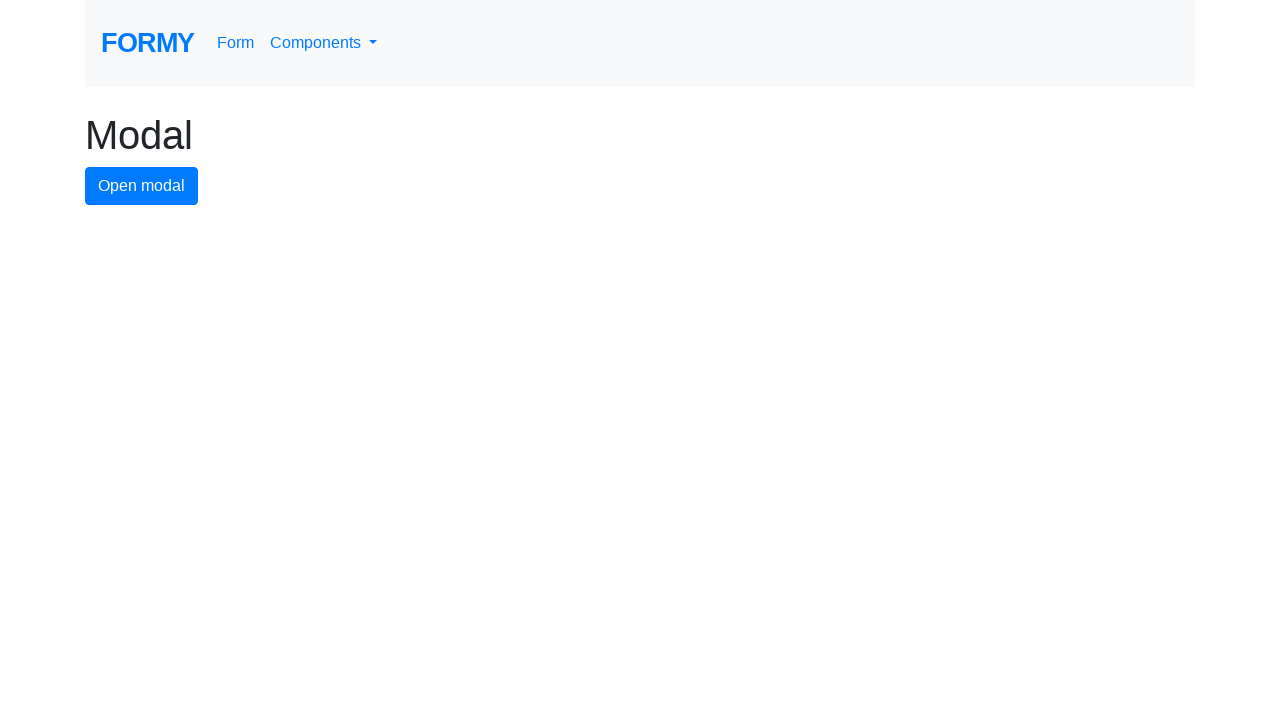

Clicked modal button to open the modal dialog at (142, 186) on #modal-button
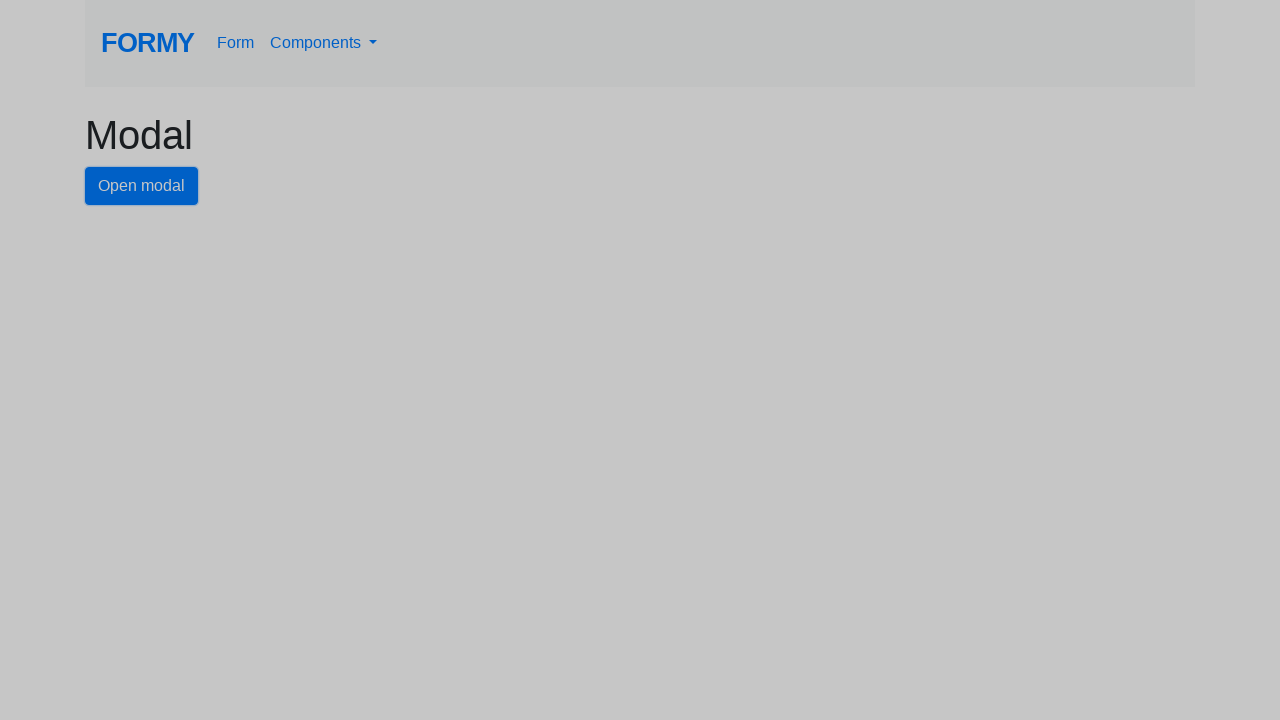

Modal appeared with close button visible
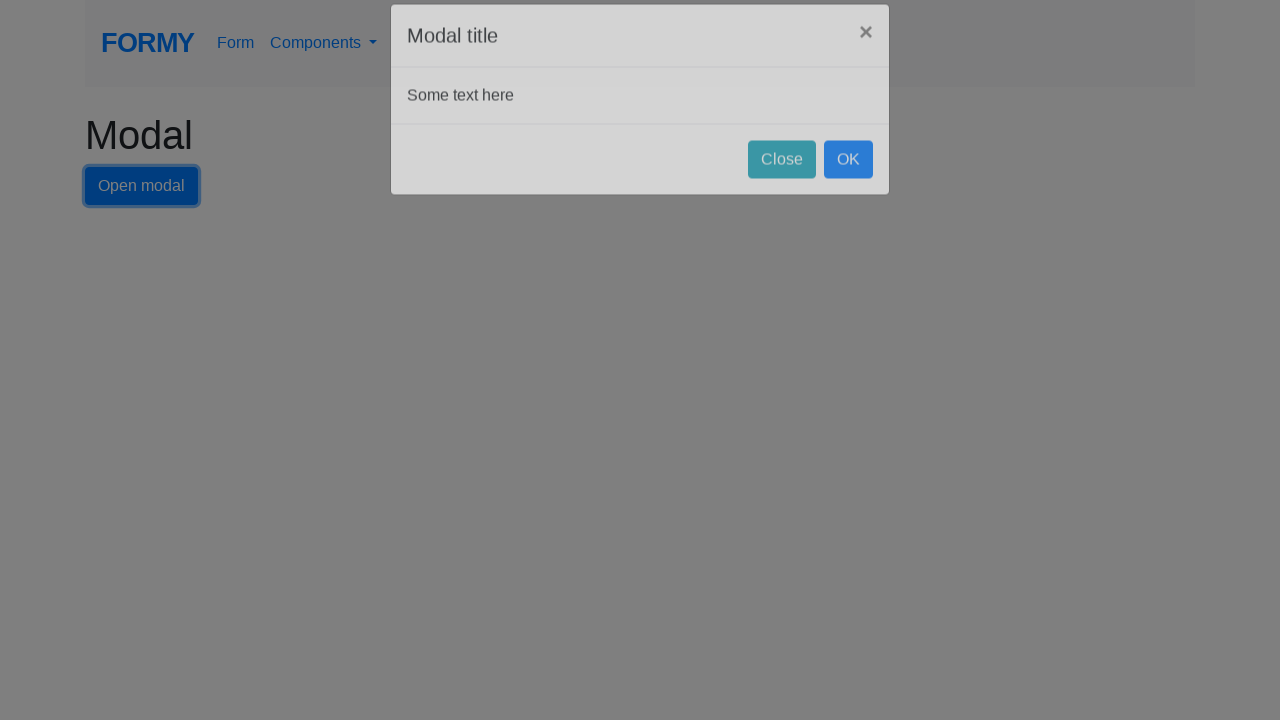

Clicked close button to close the modal dialog at (782, 184) on #close-button
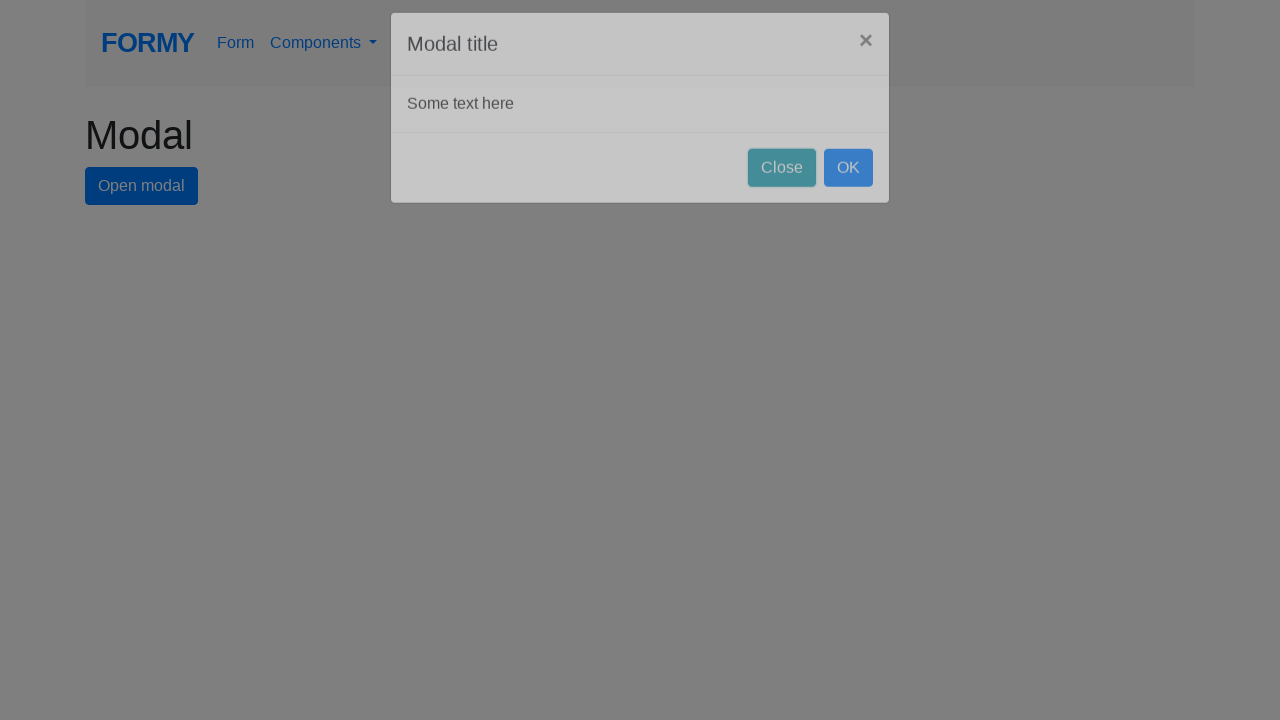

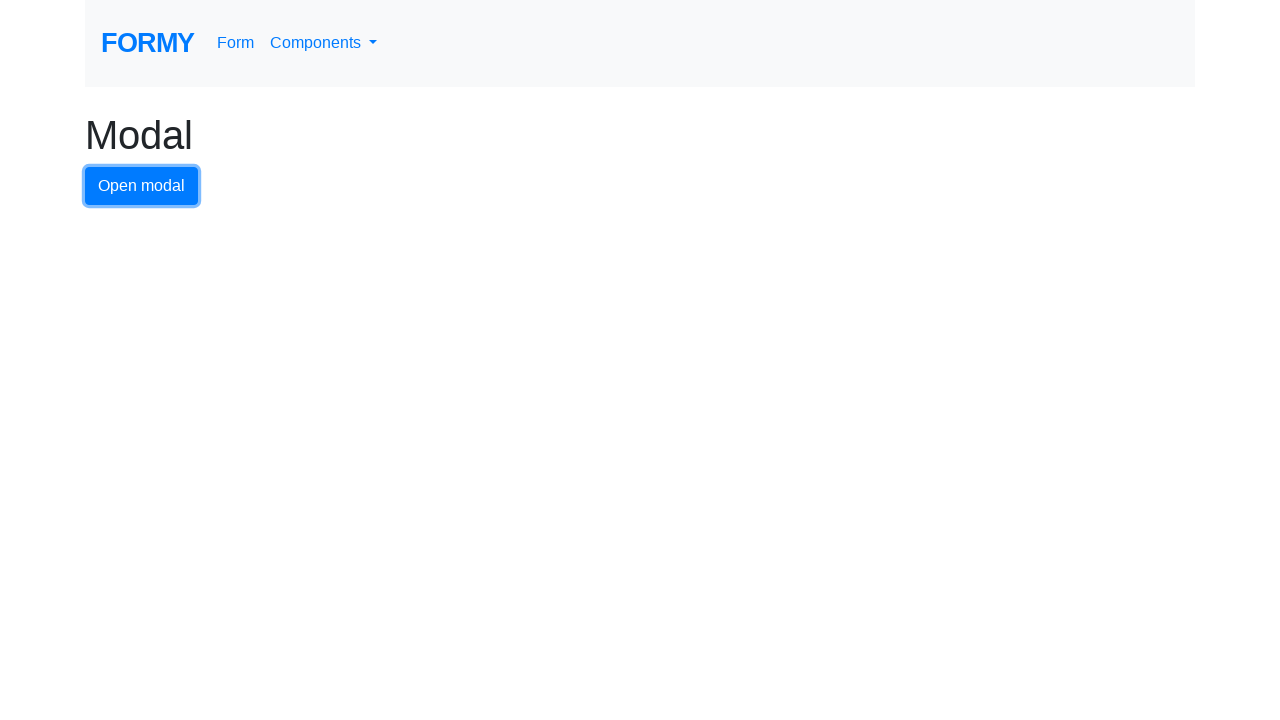